Opens the cart and attempts to proceed to checkout and place order with an empty cart

Starting URL: https://rahulshettyacademy.com/seleniumPractise/#/

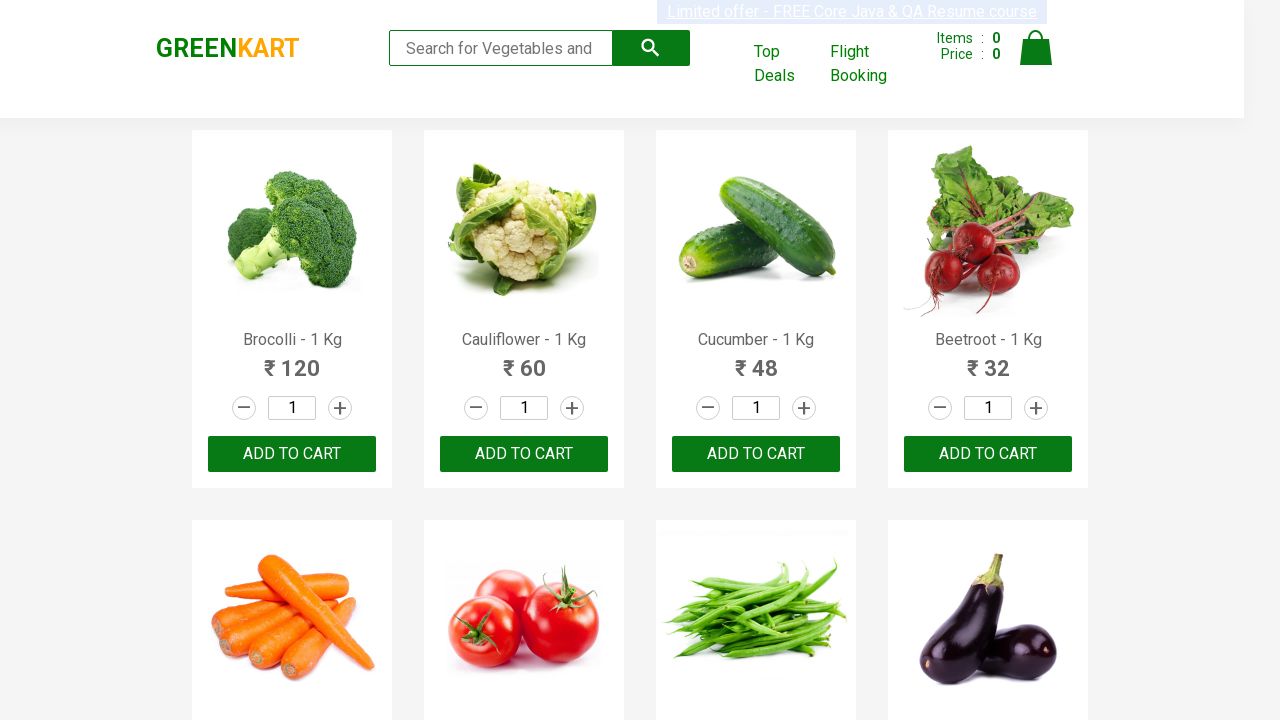

Clicked cart icon to open cart at (1036, 48) on .cart-icon>img
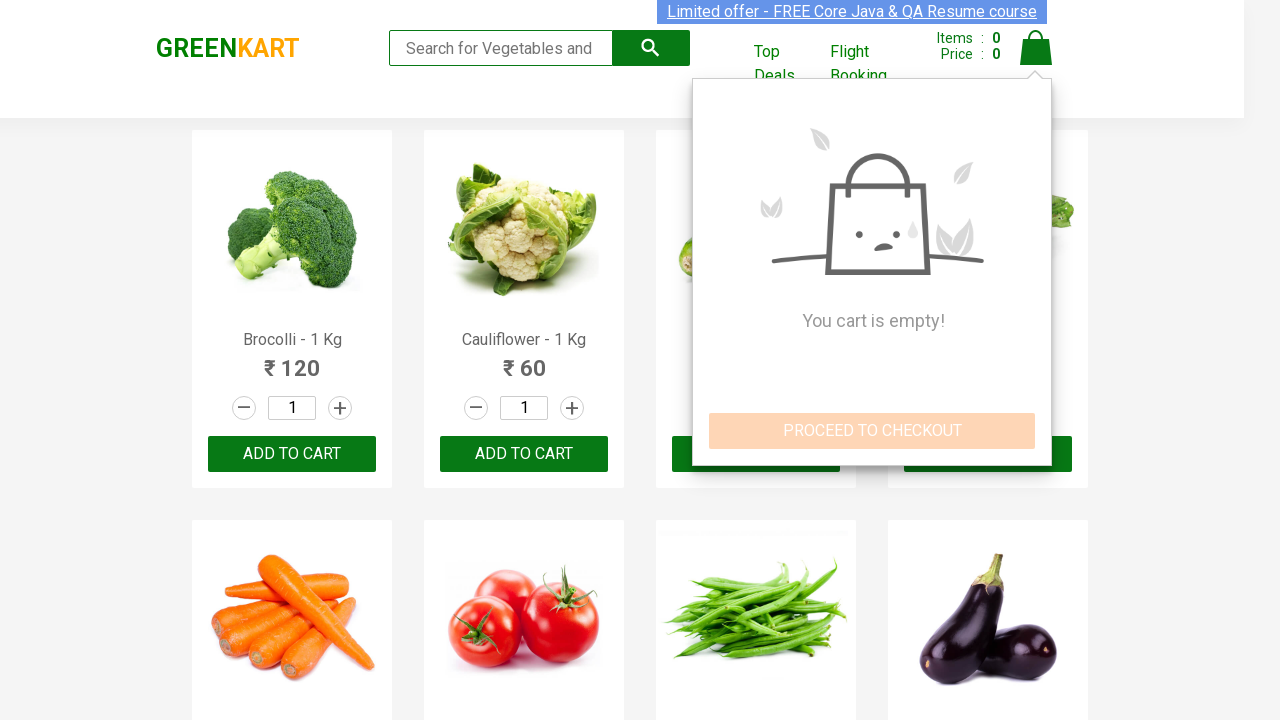

Clicked PROCEED TO CHECKOUT button at (872, 431) on text=PROCEED TO CHECKOUT
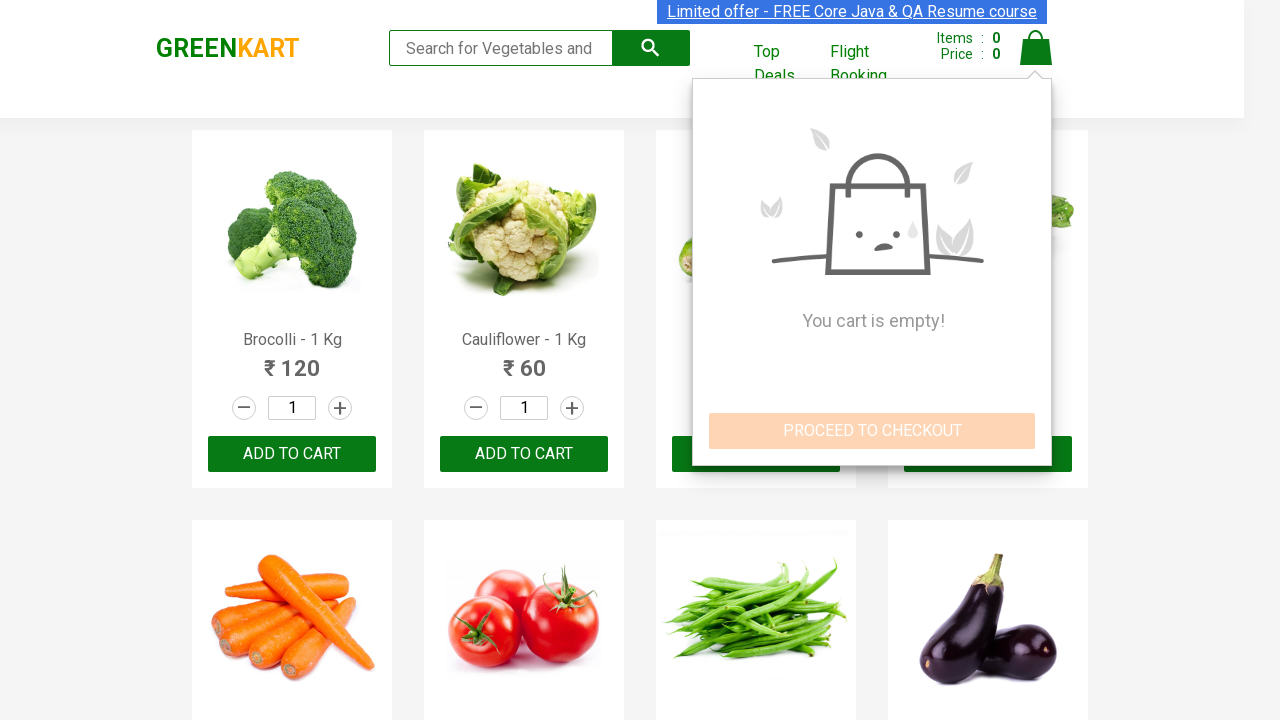

Clicked Place Order button with empty cart at (1036, 388) on text=Place Order
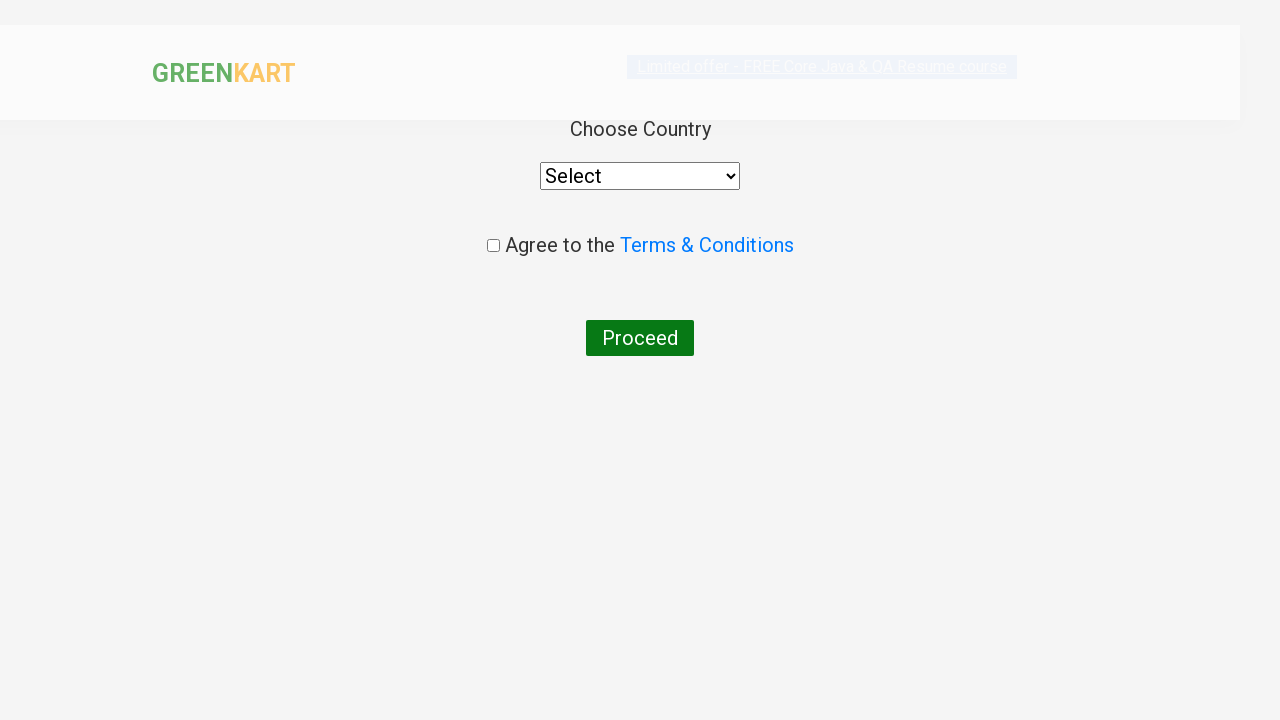

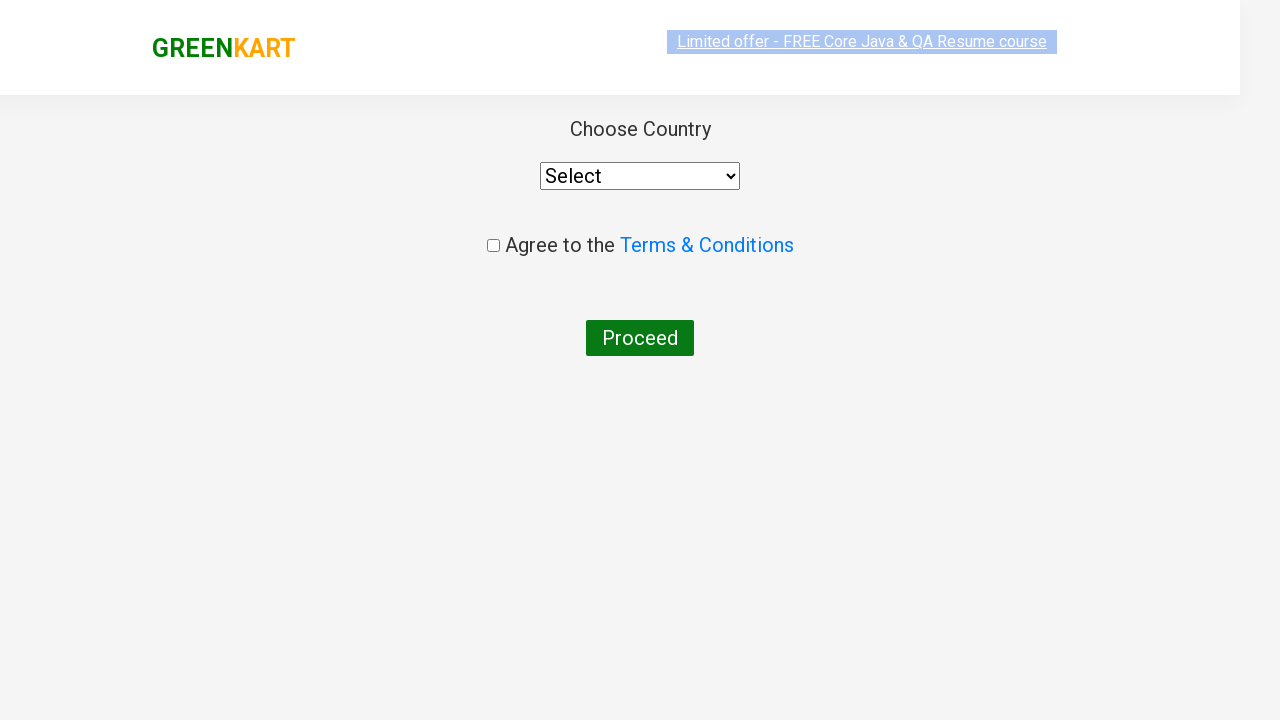